Tests opening a new browser window using Playwright's browser context, navigating to a second page in the new window, and verifying both windows/pages exist.

Starting URL: http://the-internet.herokuapp.com/windows

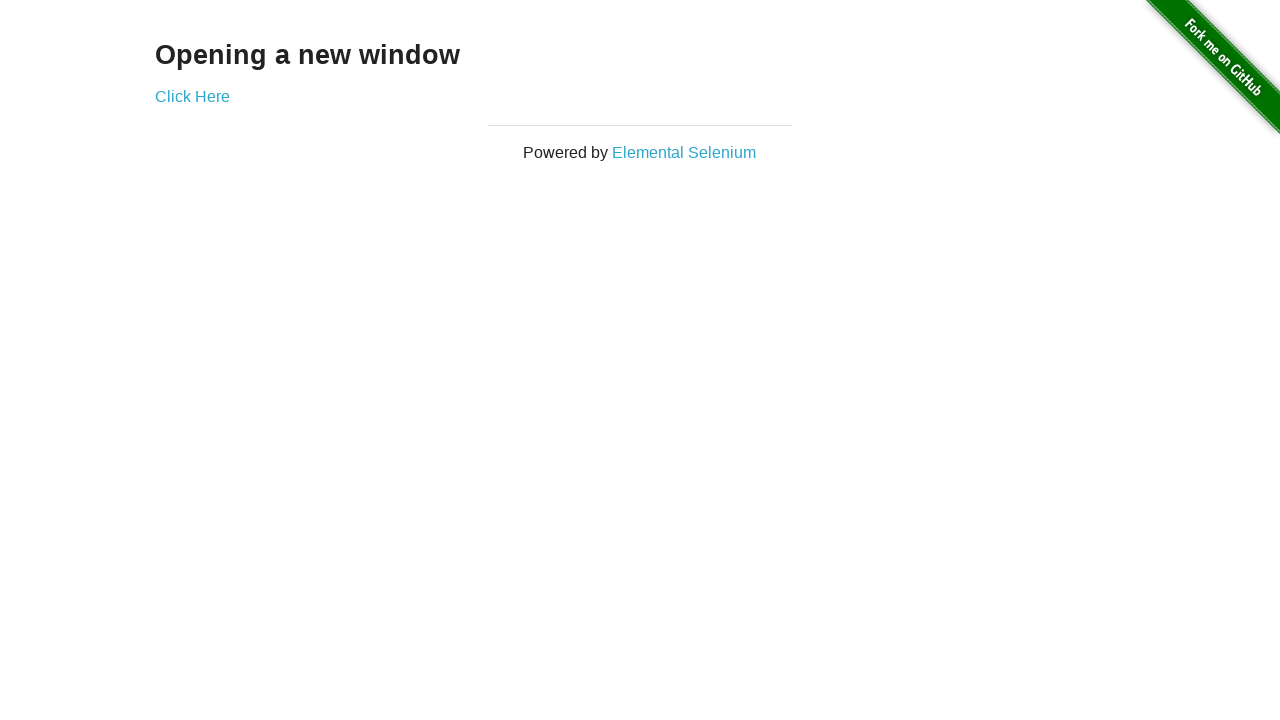

Opened new browser window/context page
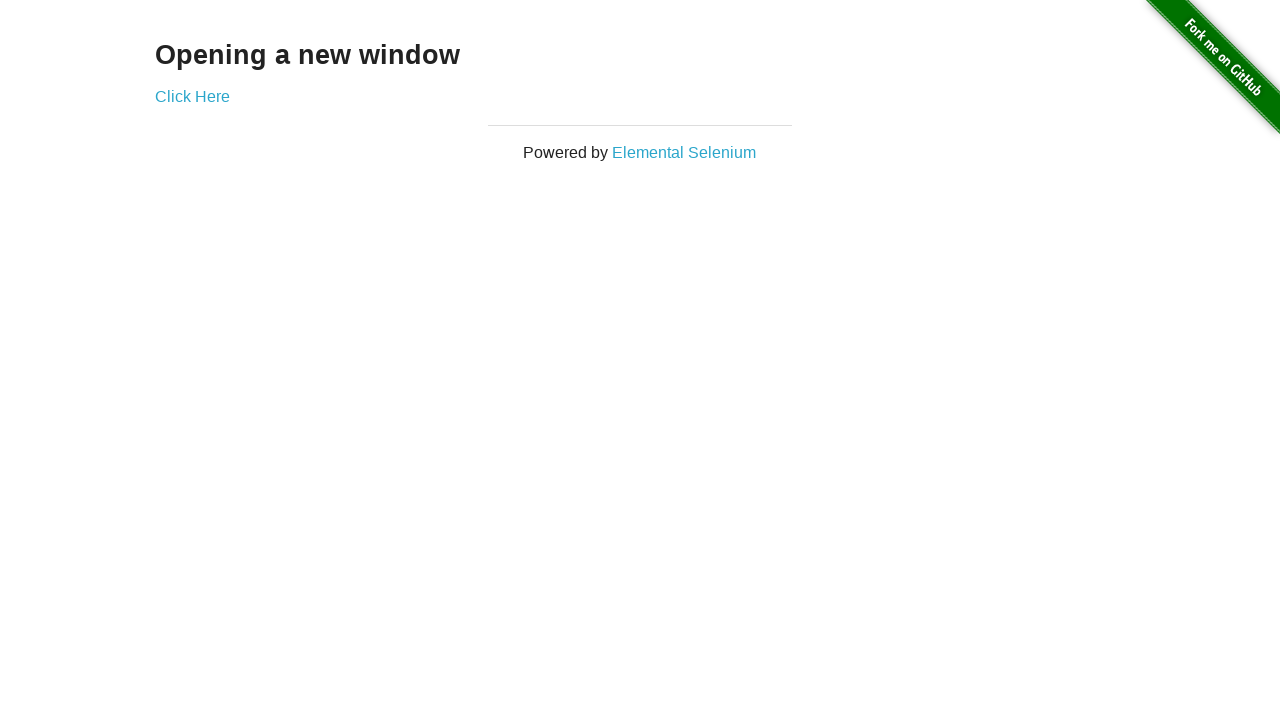

Navigated to typos page in new window
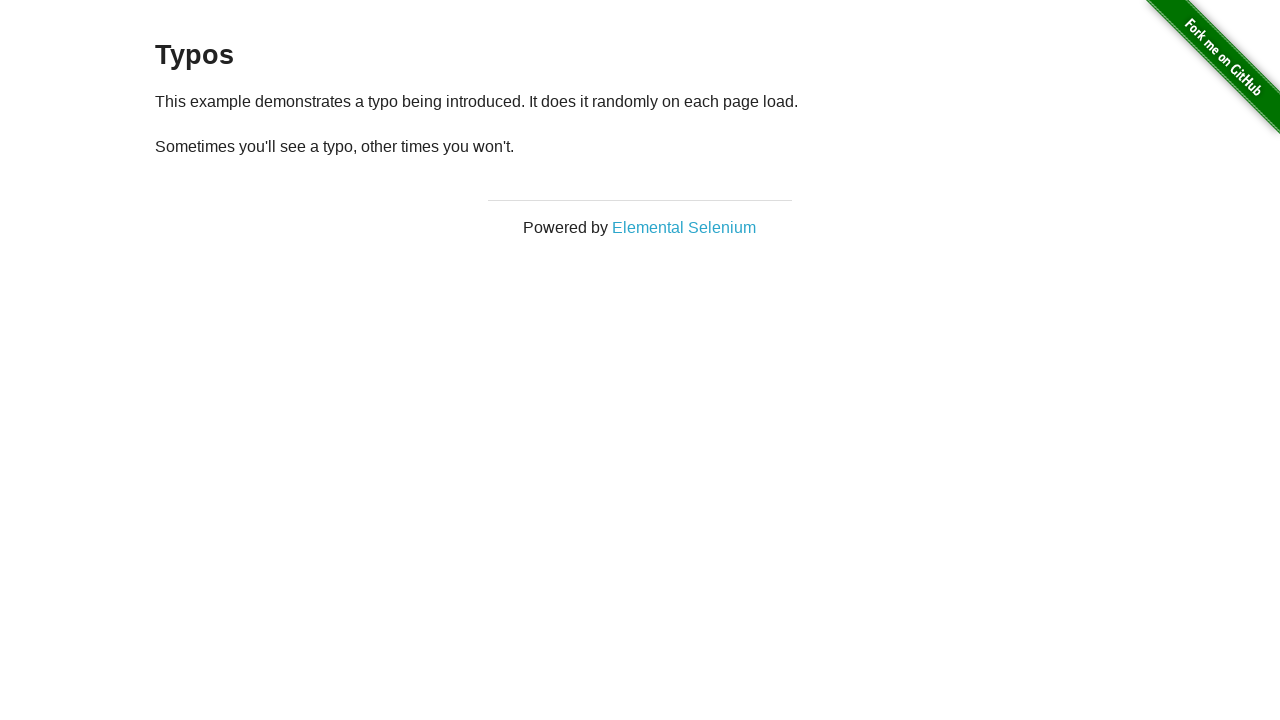

New window page fully loaded (domcontentloaded)
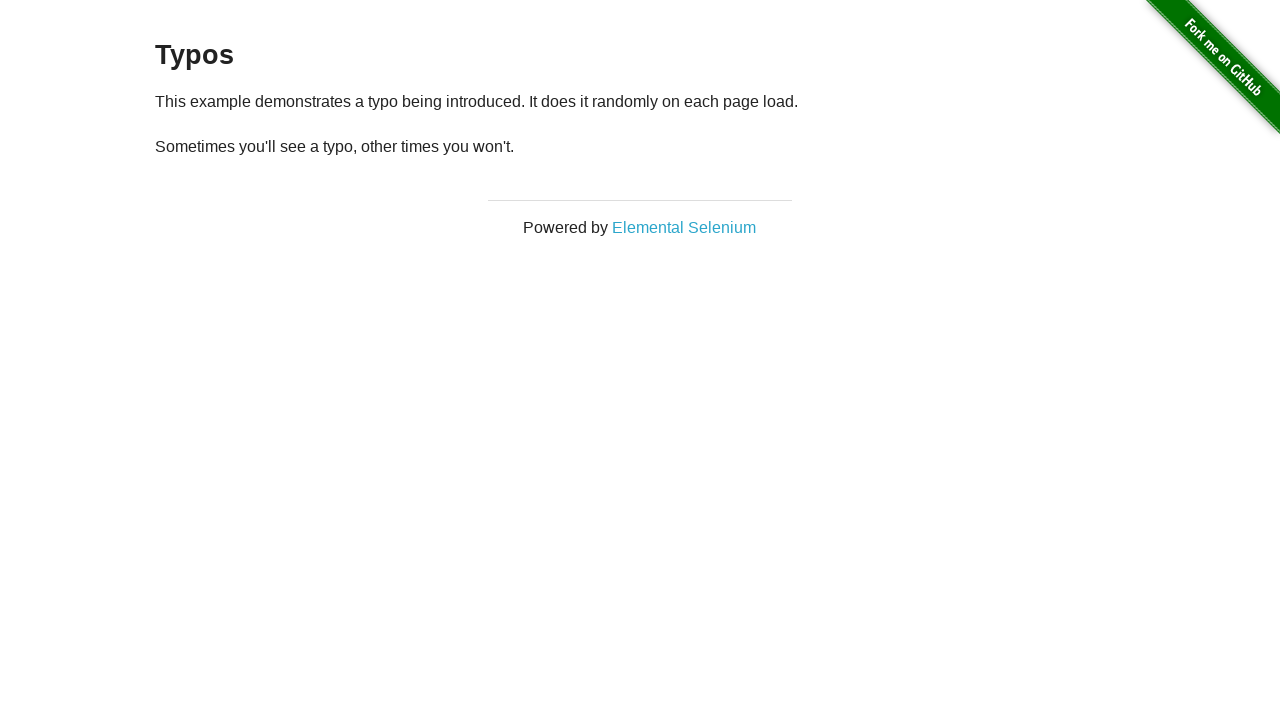

Verified both windows exist - 2 pages open in context
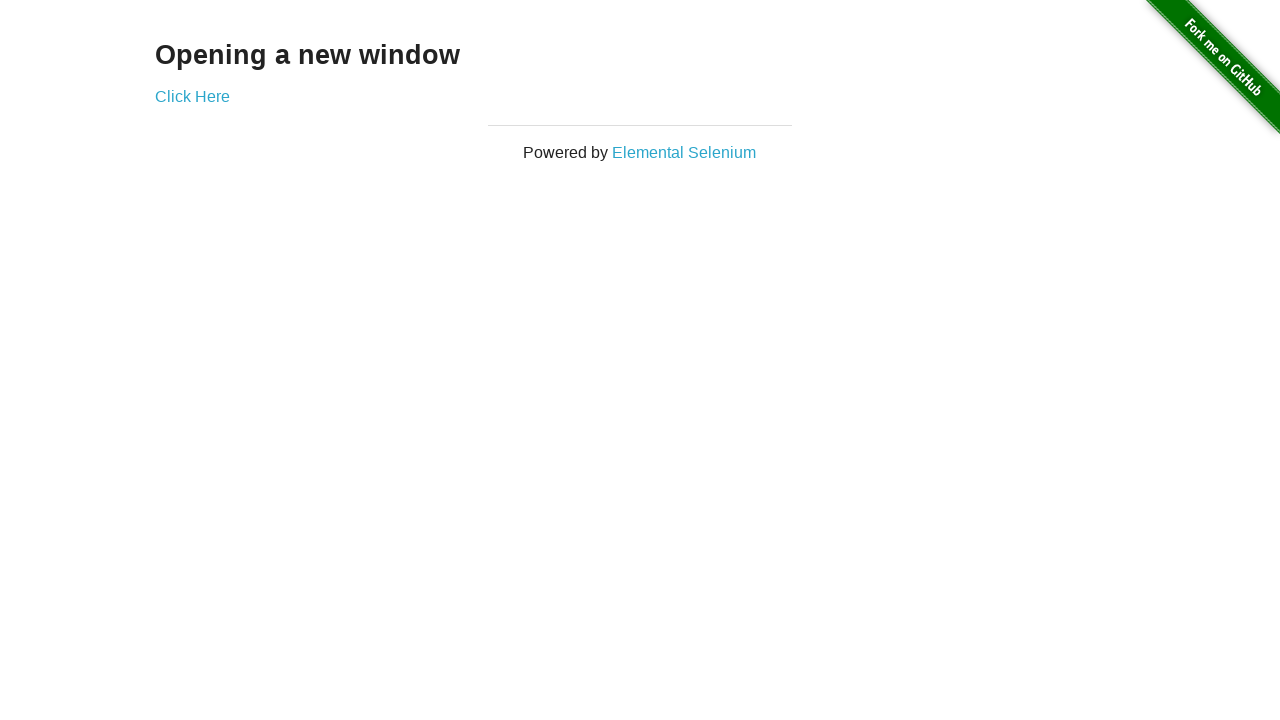

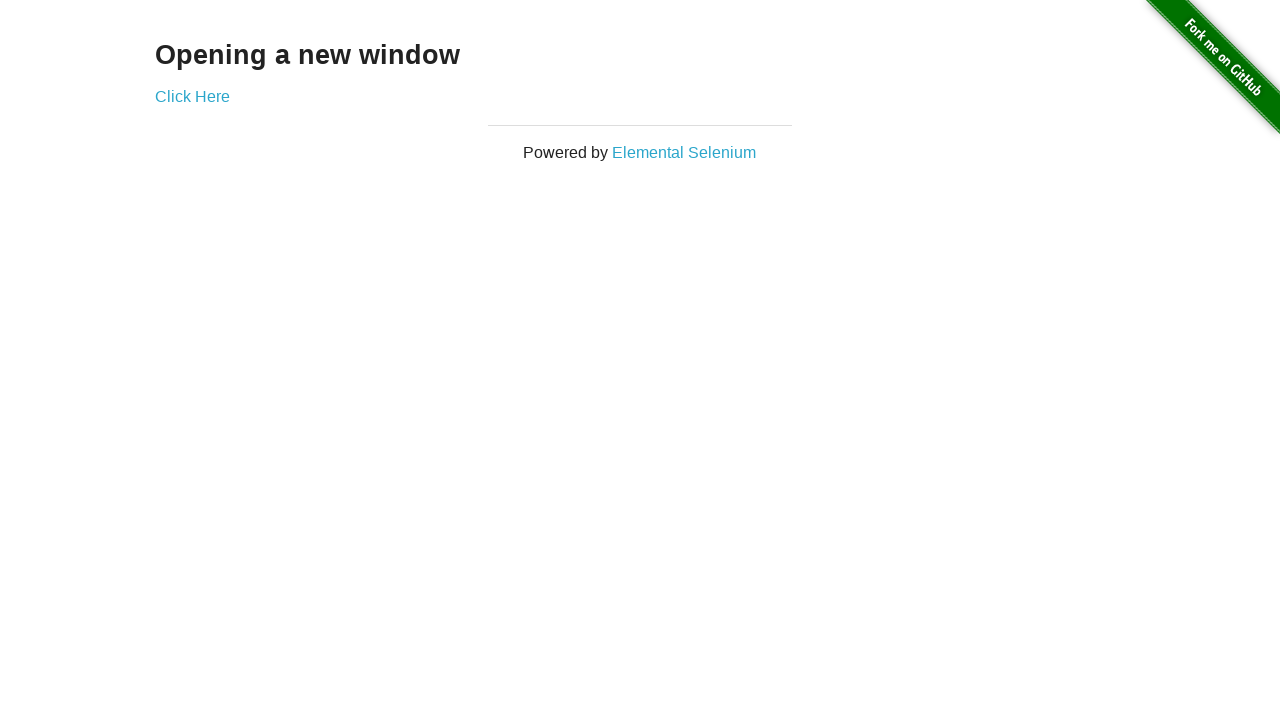